Tests the dynamic table form by clicking the Table Data button, filling in Caption and ID fields with values, and clicking the Refresh Table button.

Starting URL: https://testpages.herokuapp.com/styled/tag/dynamic-table.html

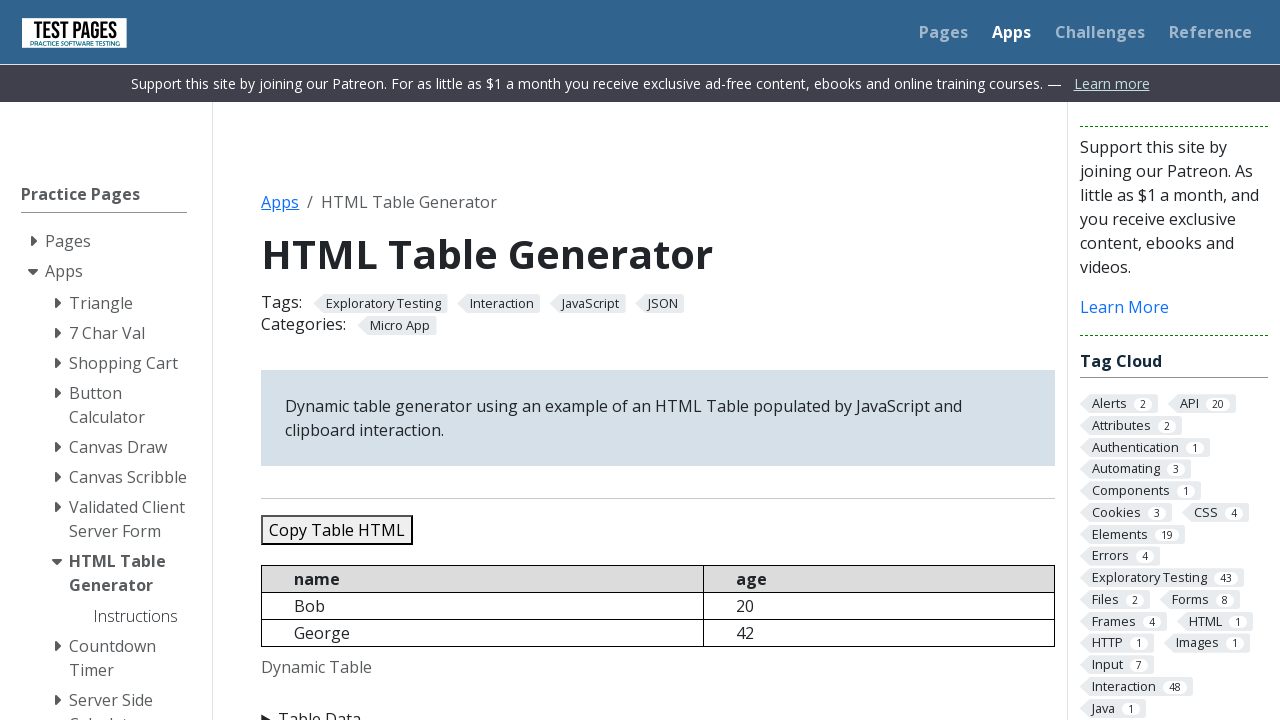

Clicked the Table Data button to expand the section at (658, 708) on xpath=//summary[text()='Table Data']
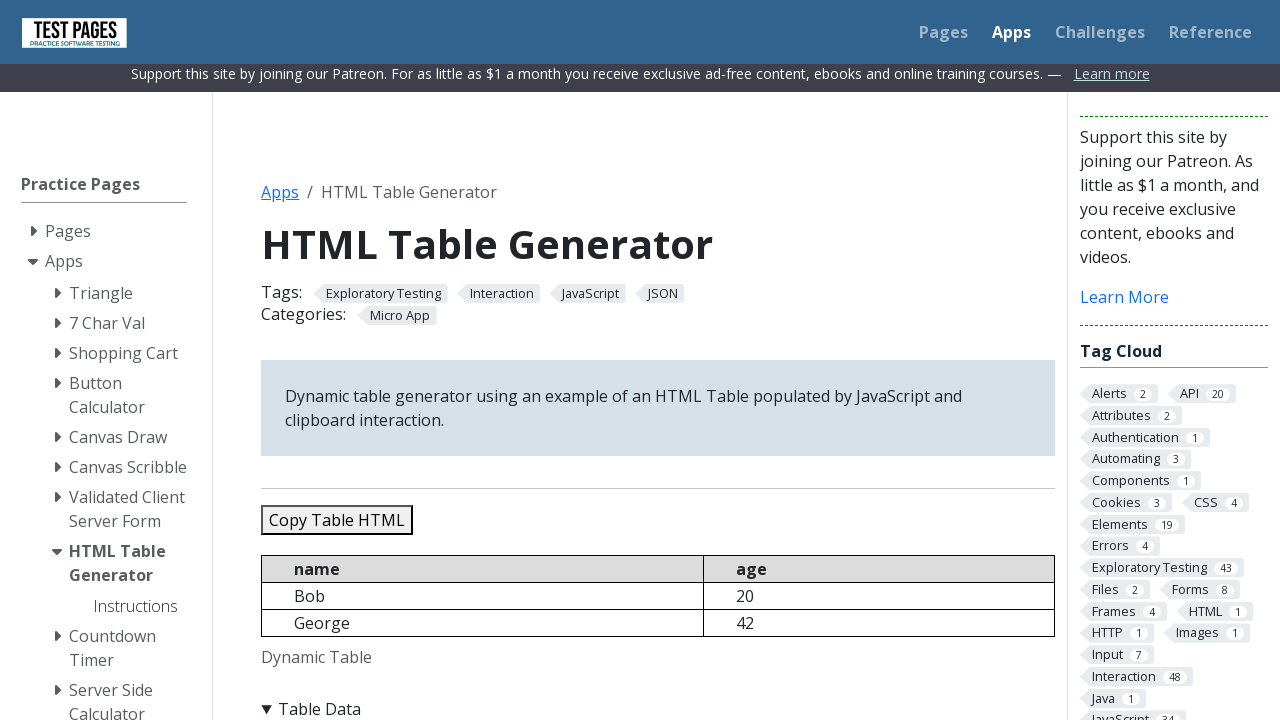

Clicked on the Caption field at (421, 360) on #caption
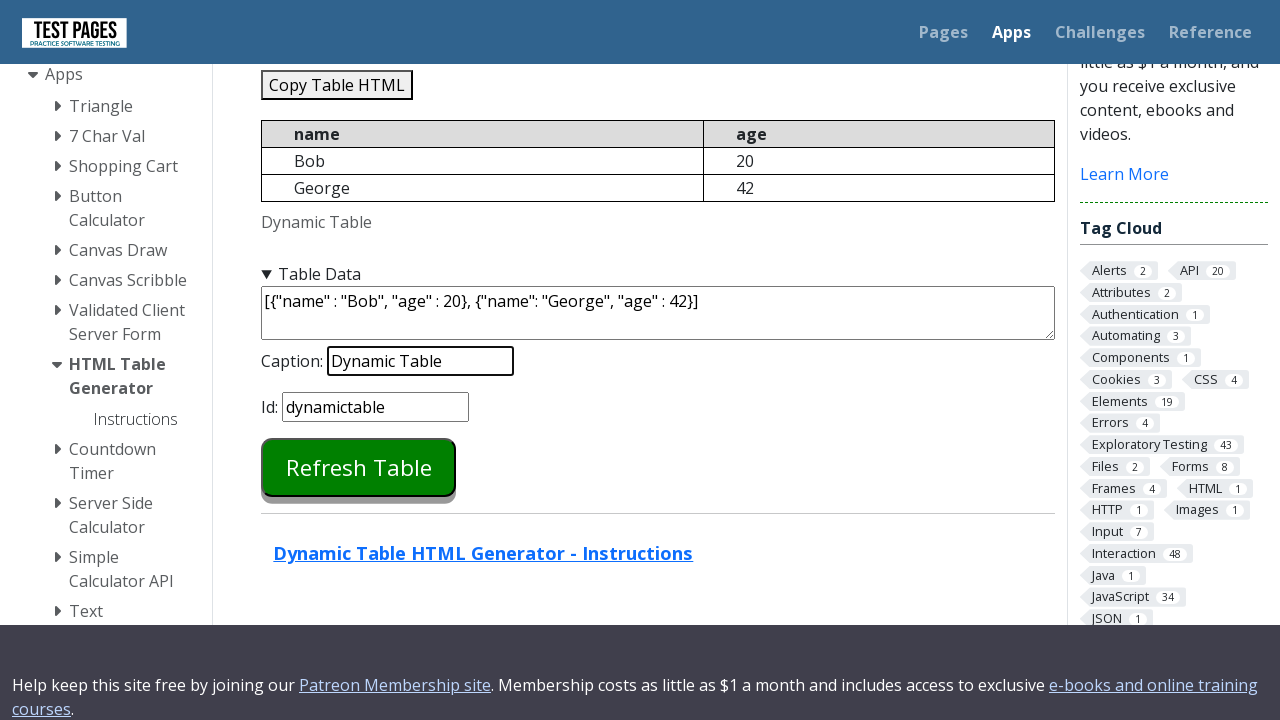

Filled Caption field with 'Alina' on #caption
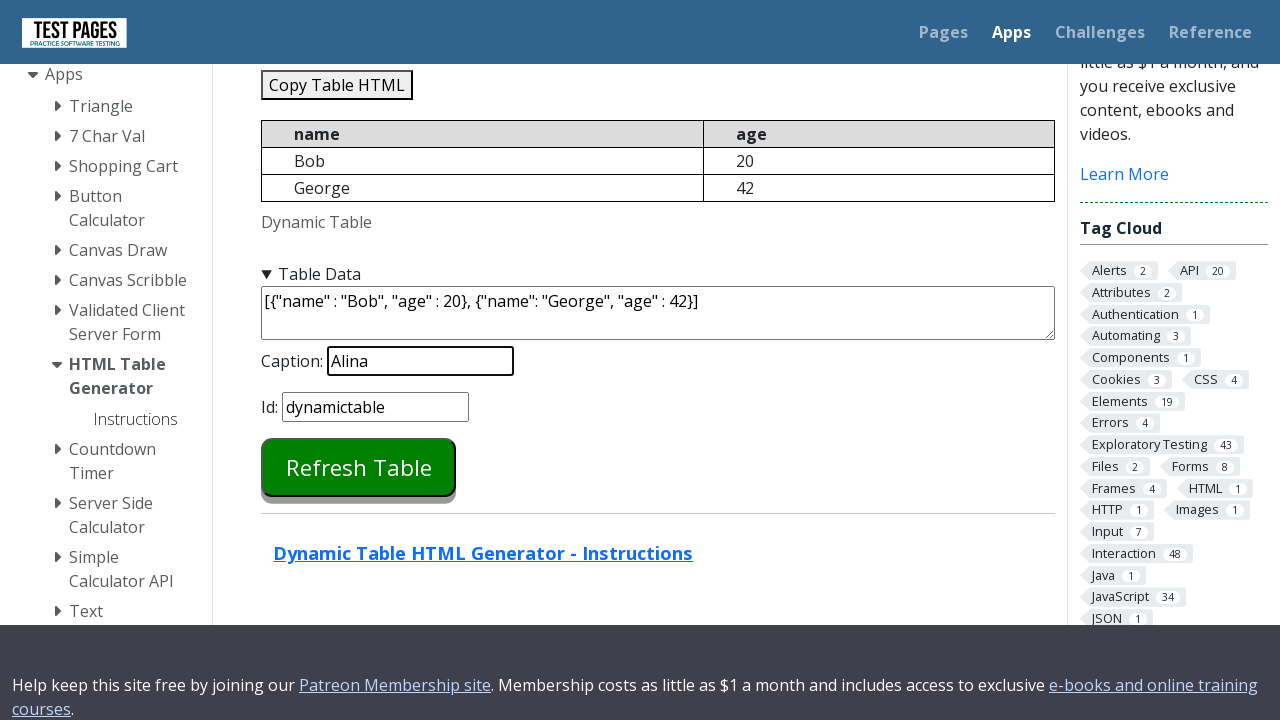

Clicked on the ID field at (376, 406) on #tableid
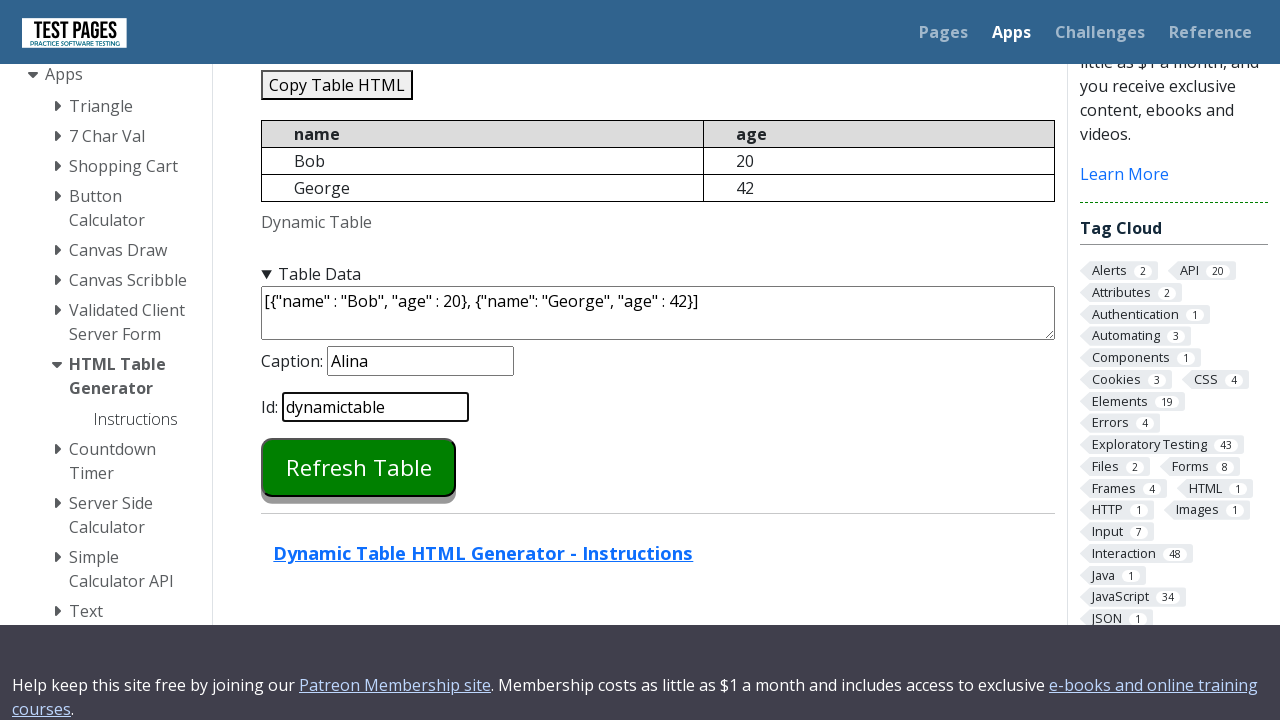

Filled ID field with '123' on #tableid
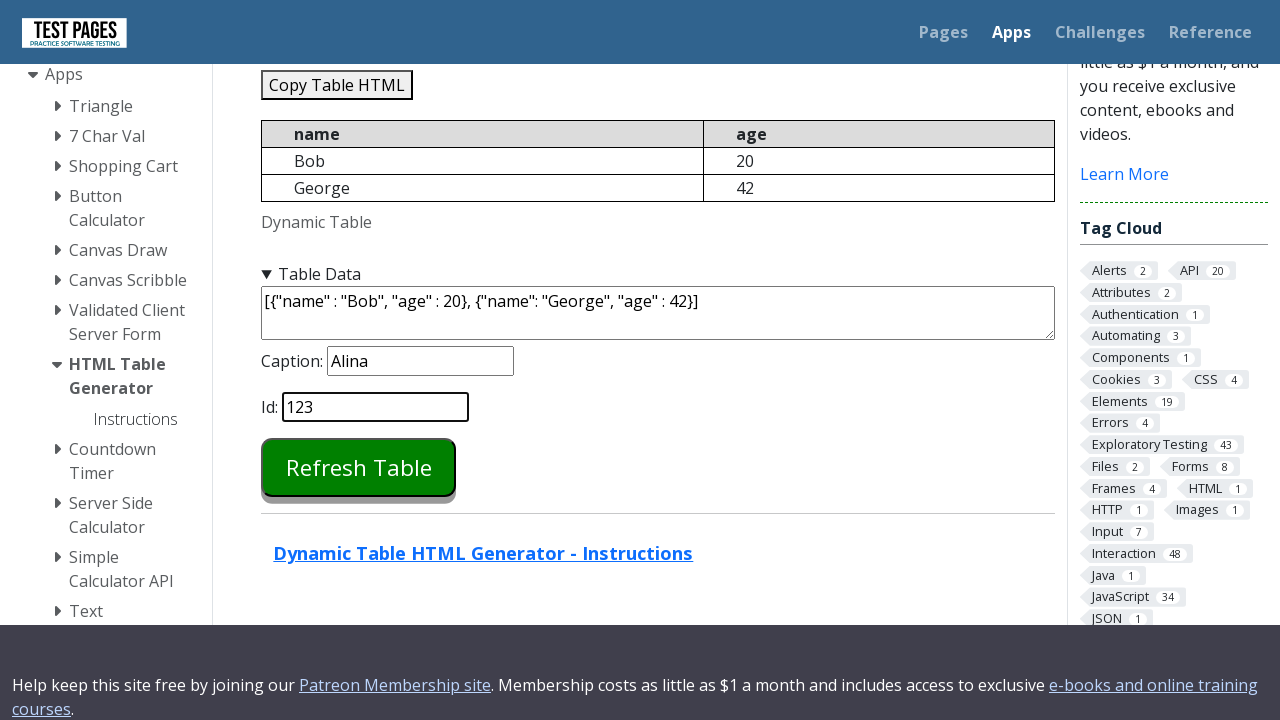

Clicked the Refresh Table button at (359, 467) on #refreshtable
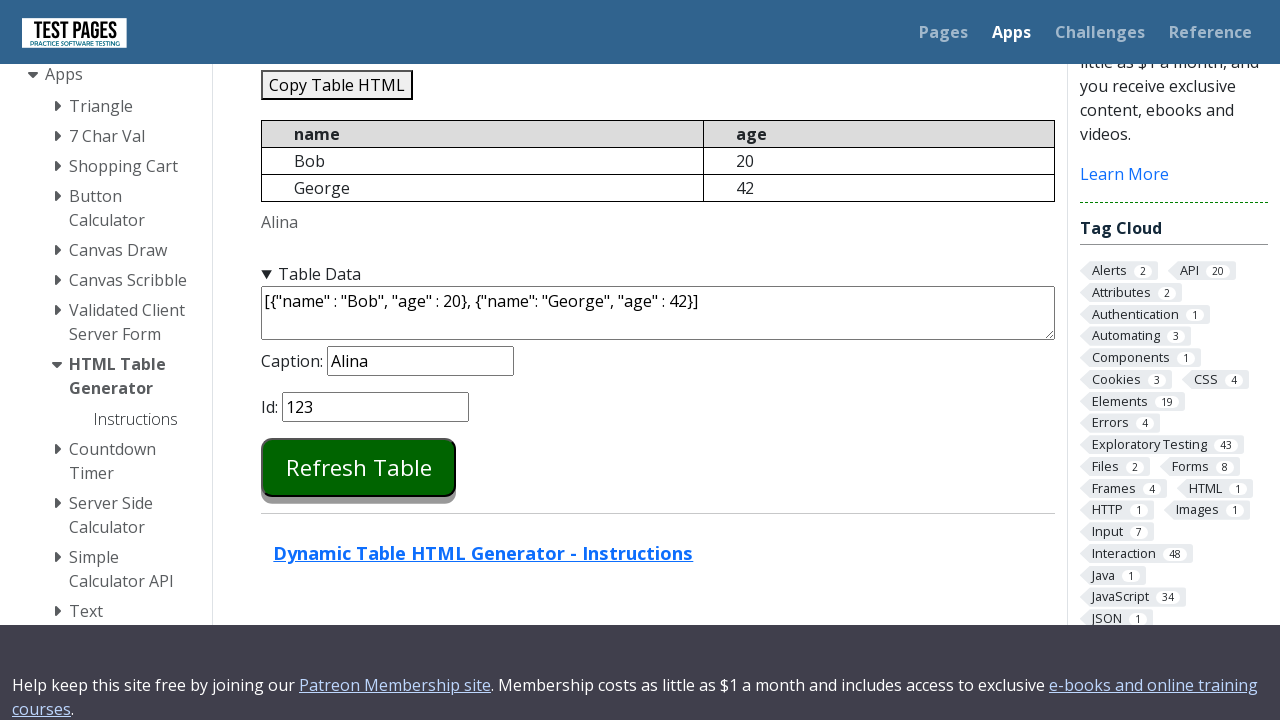

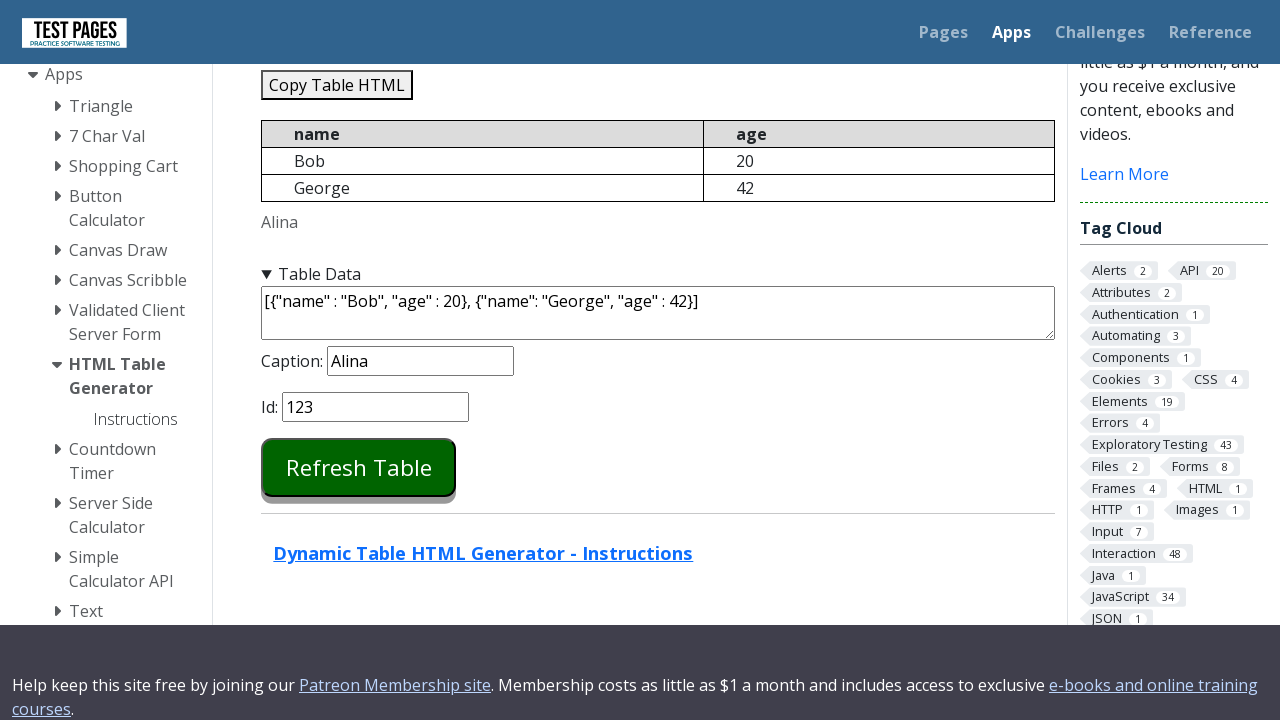